Tests that an image loads correctly on a page with delayed image loading

Starting URL: https://bonigarcia.dev/selenium-webdriver-java/loading-images.html

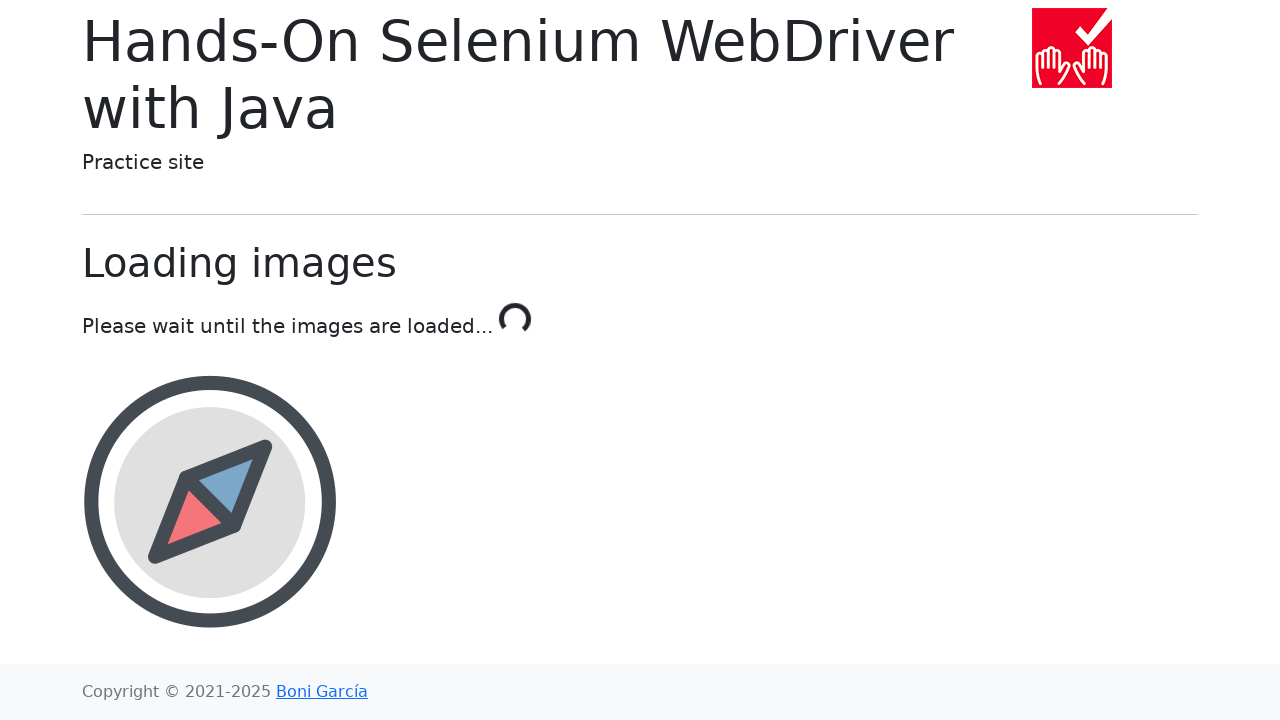

Waited for compass image to be present in DOM
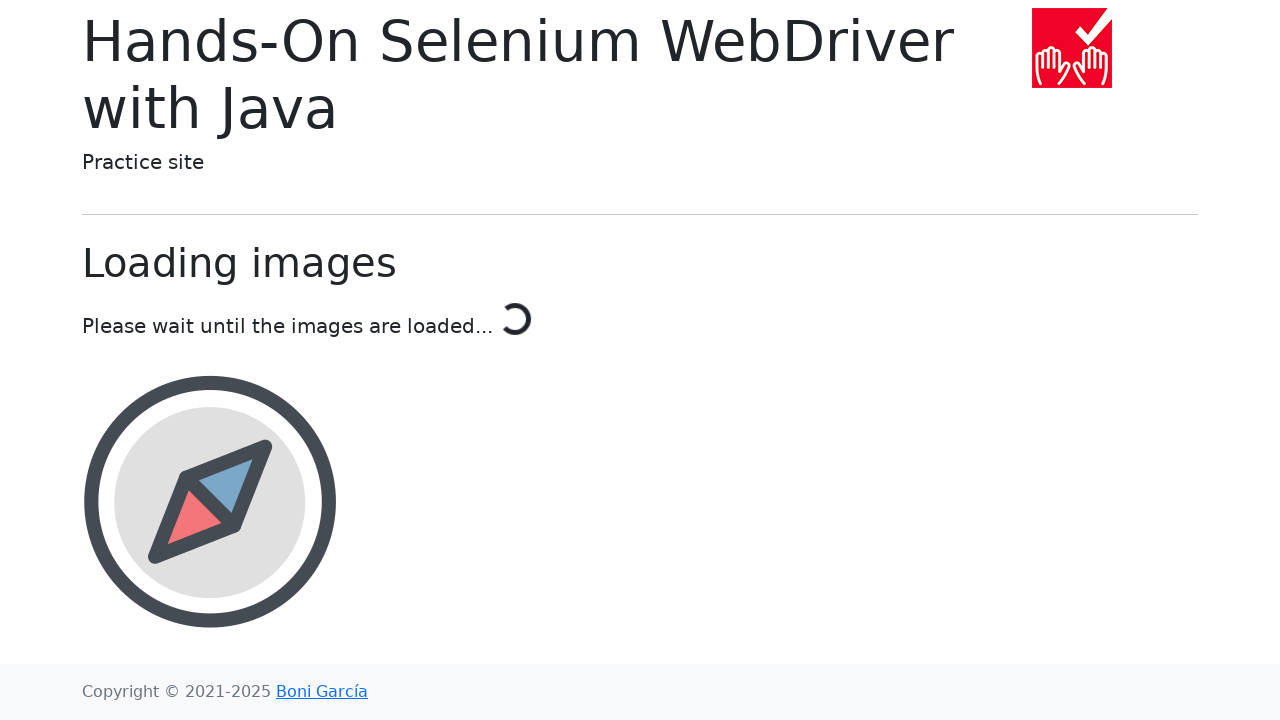

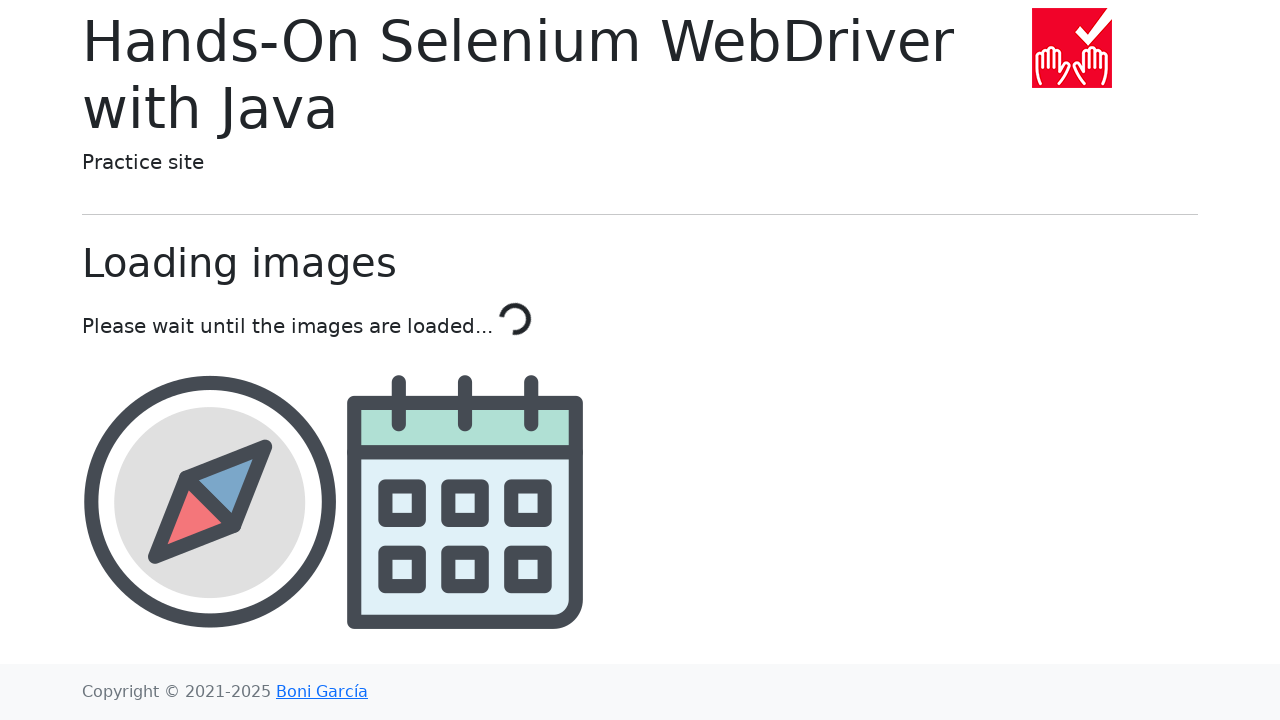